Navigates to a test automation practice page and locates a button element that triggers an alert function

Starting URL: https://testautomationpractice.blogspot.com/

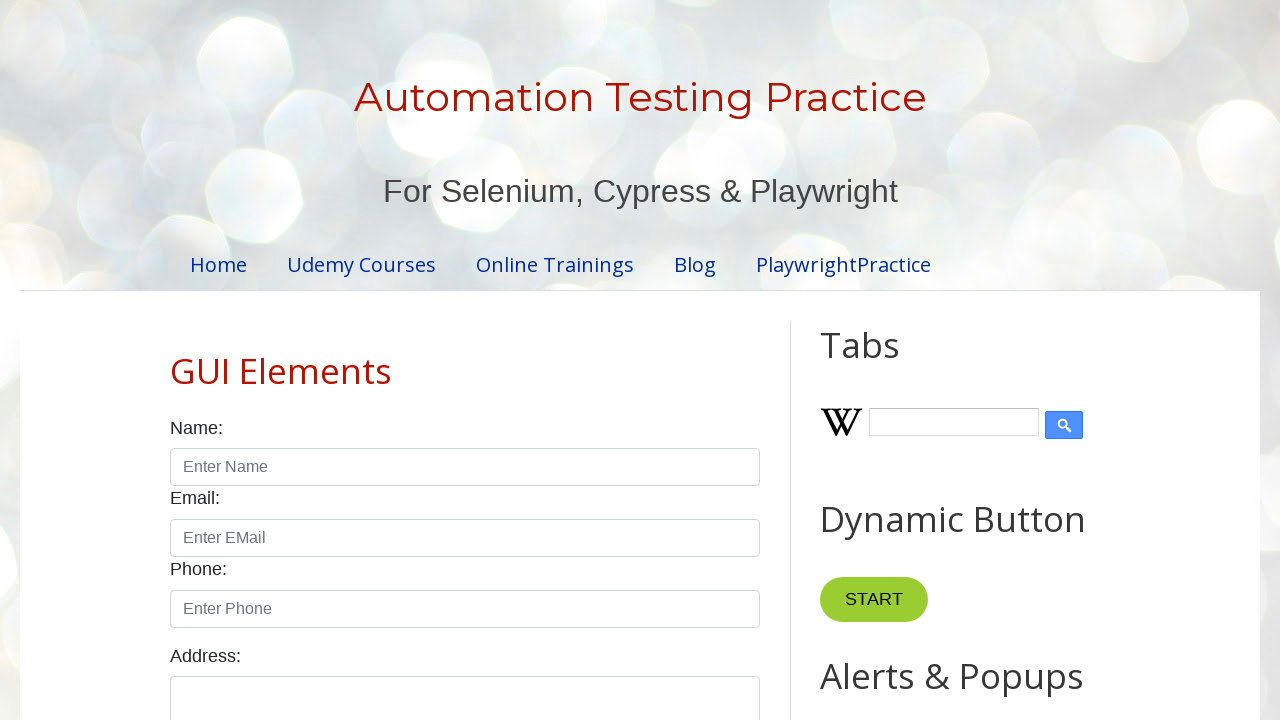

Navigated to test automation practice page
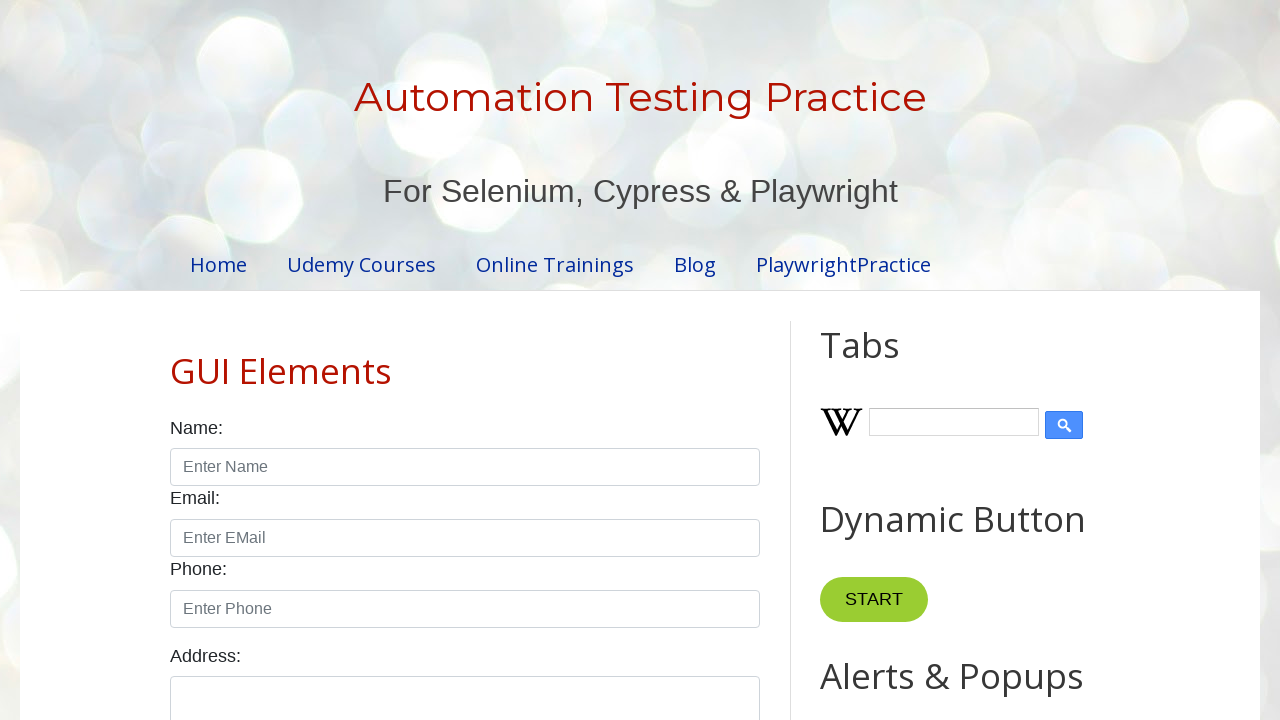

Located alert button element
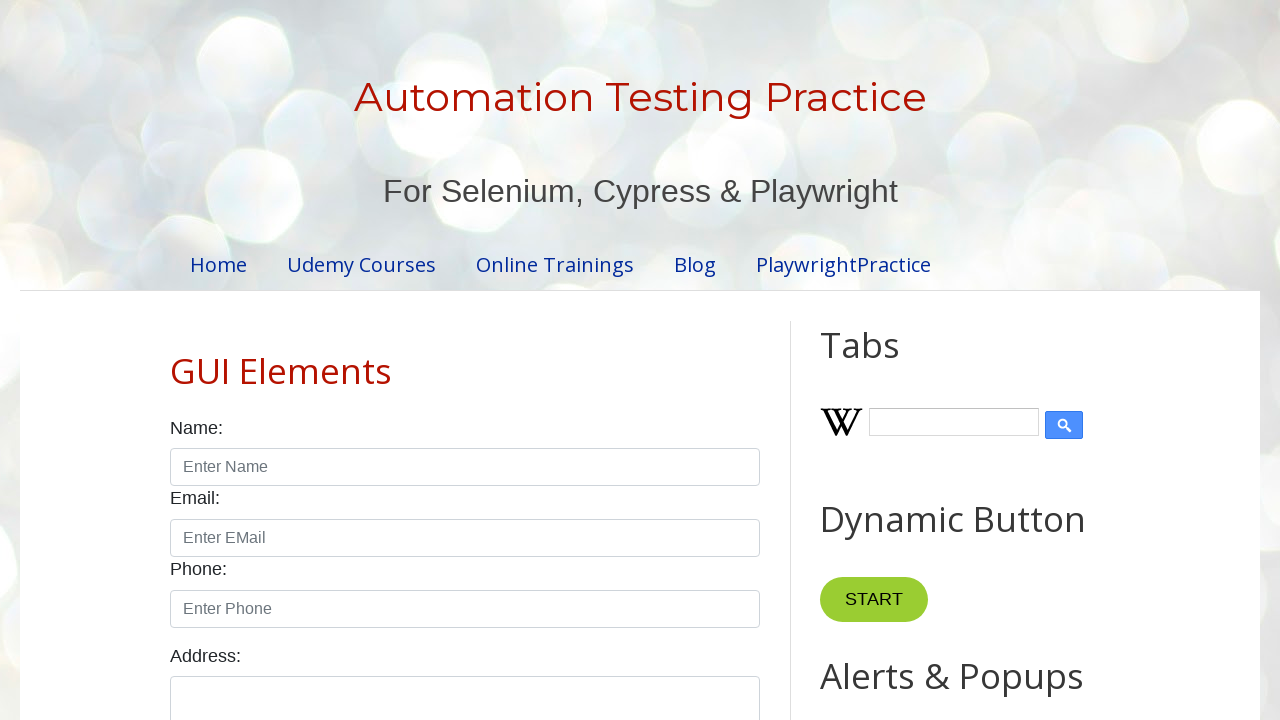

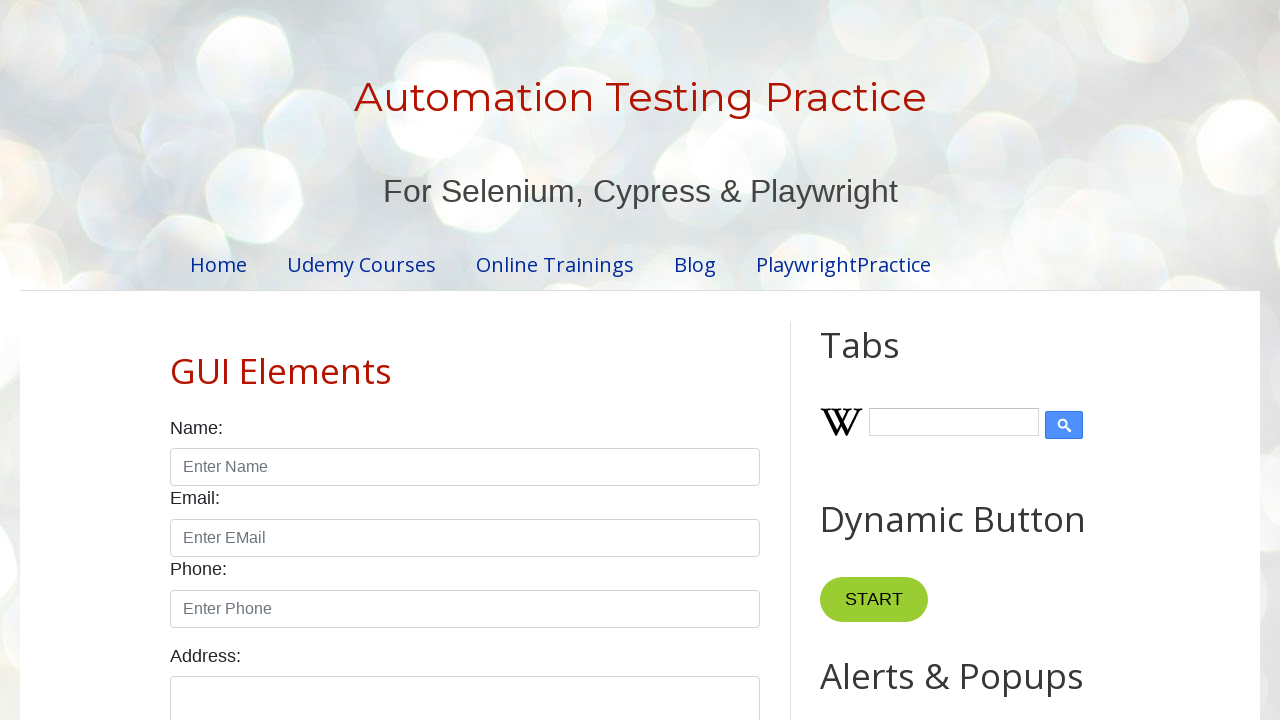